Tests the Starbucks Korea store locator by clicking on the local search tab, selecting a province (Gyeongsangnam-do), and then clicking to view all stores in that region.

Starting URL: https://www.starbucks.co.kr/store/store_map.do

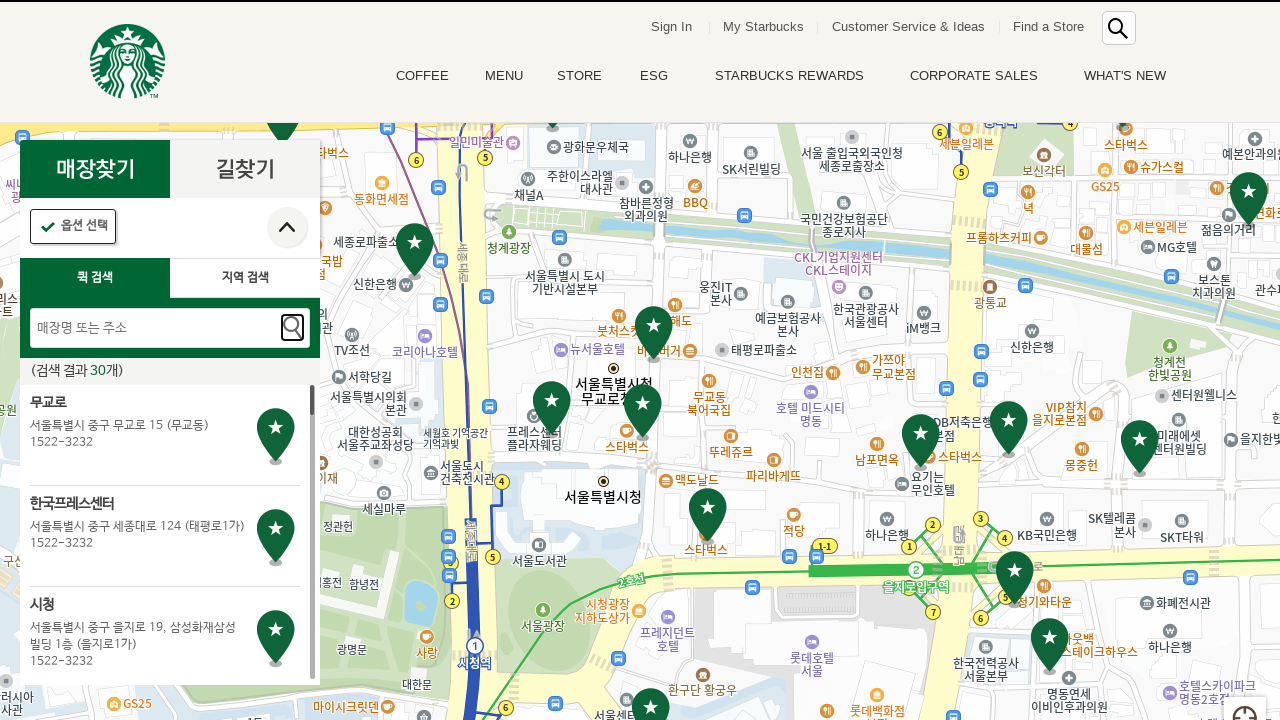

Waited for page to fully load (networkidle)
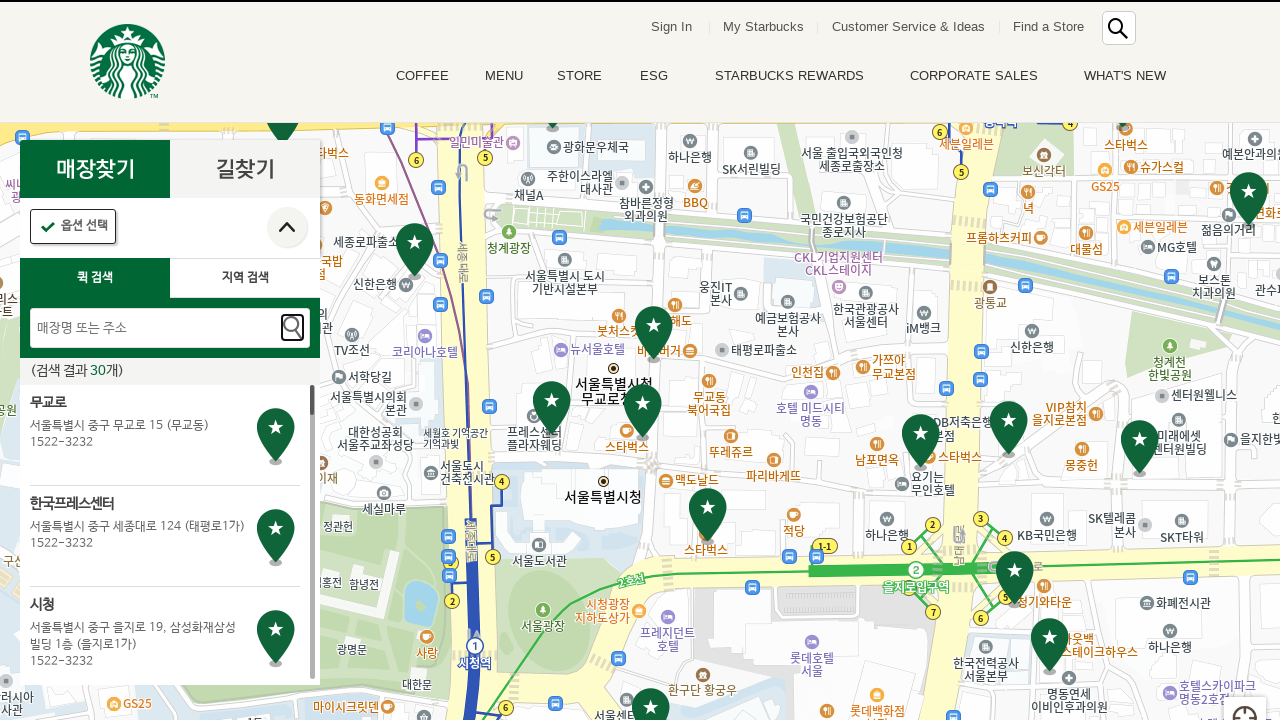

Clicked on local/region search tab at (245, 278) on #container > div > form > fieldset > div > section > article.find_store_cont > a
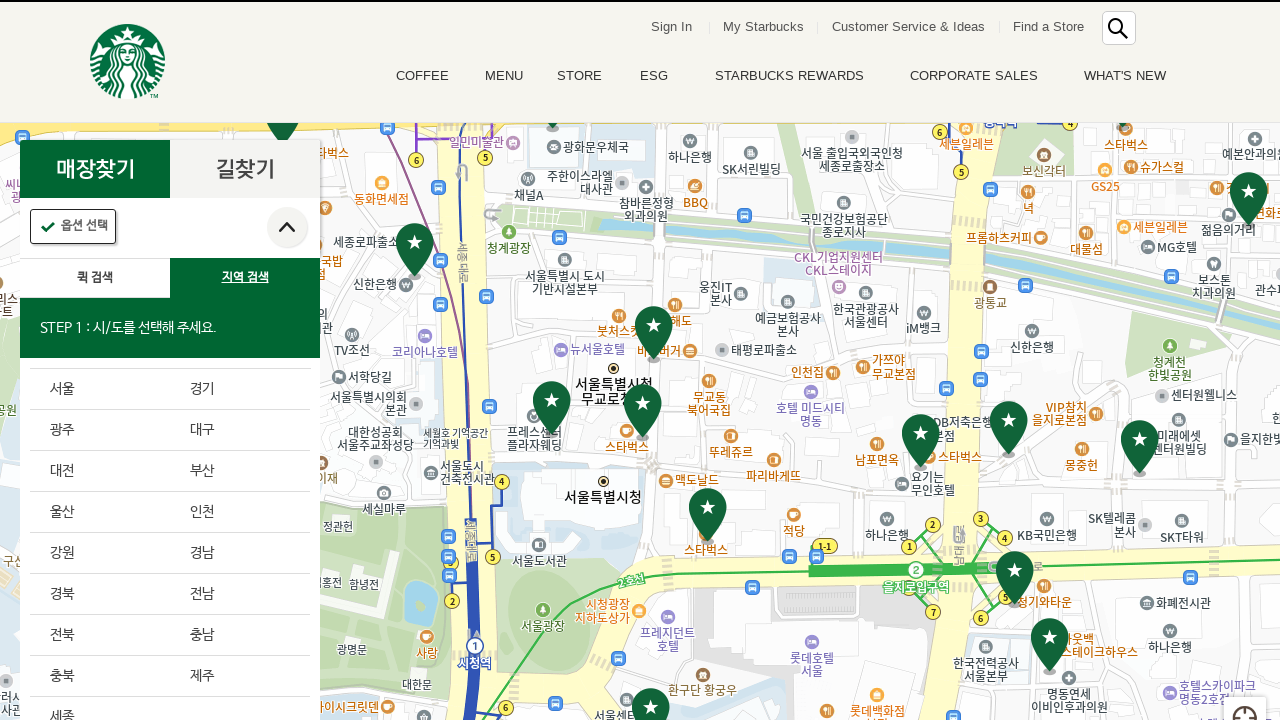

Waited 2 seconds for region selection to appear
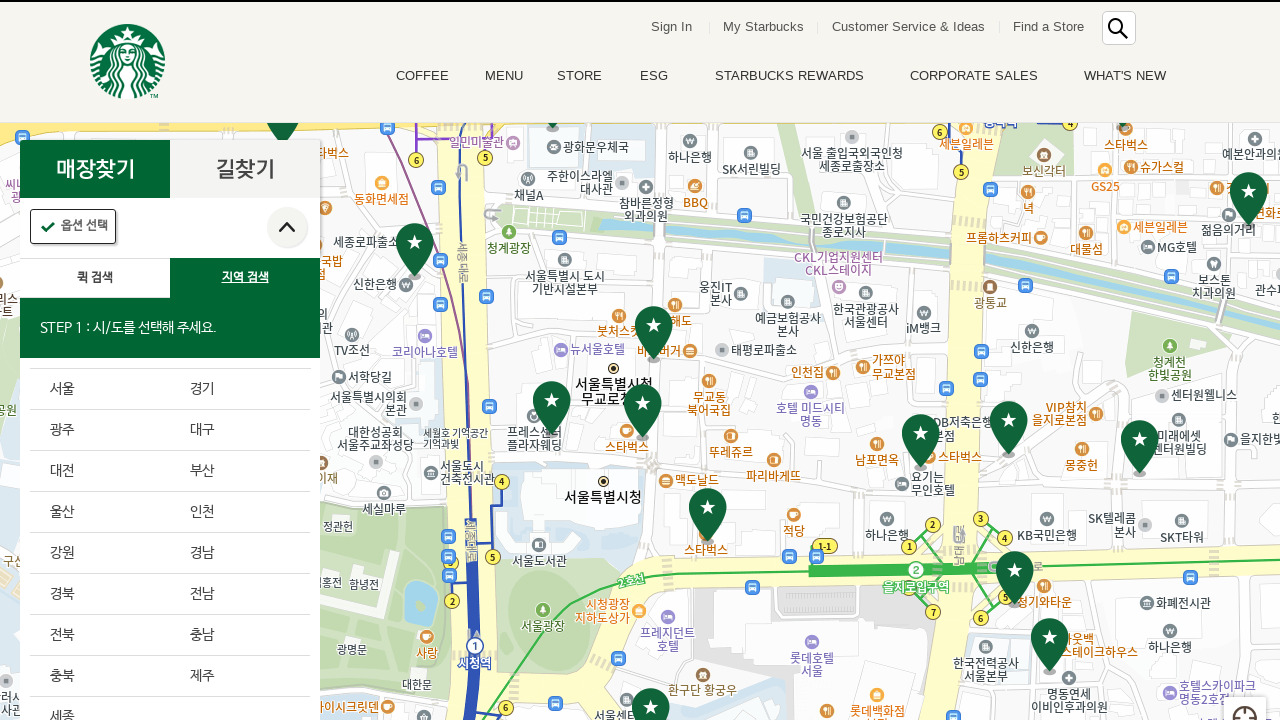

Selected Gyeongsangnam-do province (10th option) at (240, 554) on .loca_step1_cont .sido_arae_box li:nth-child(10)
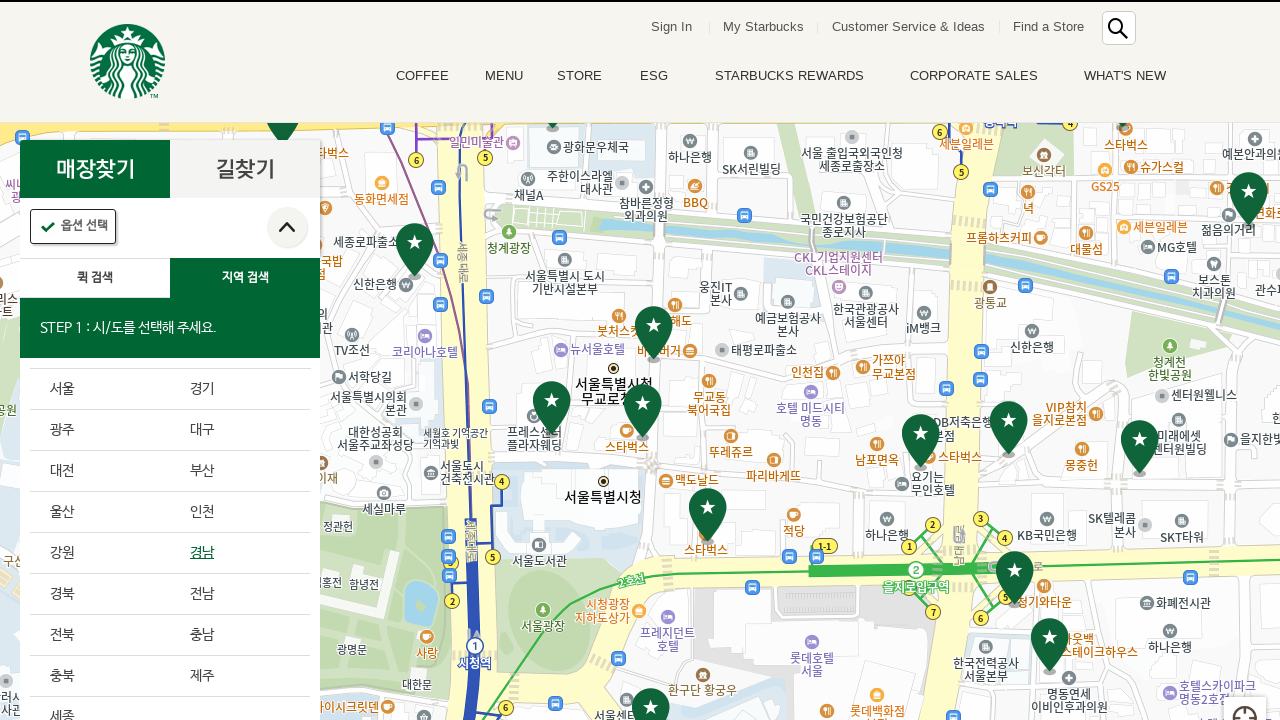

Waited 2 seconds for district options to load
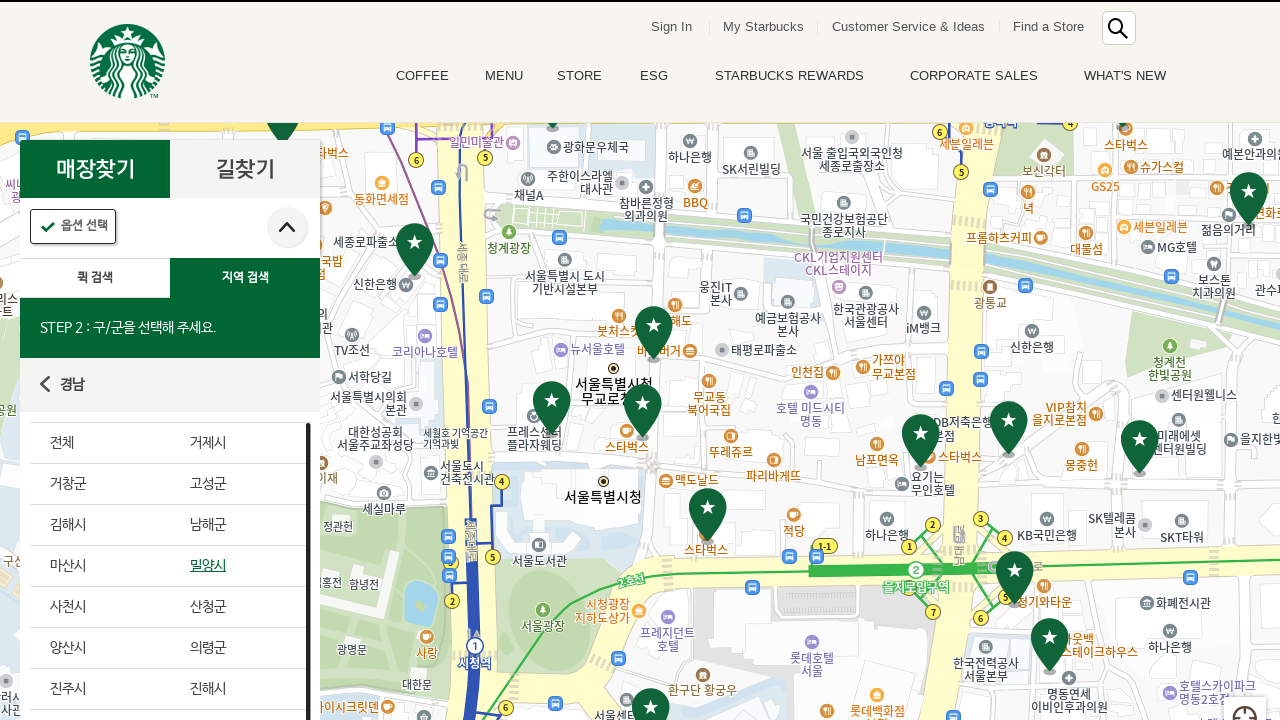

Clicked 'All' to view all stores in Gyeongsangnam-do region at (100, 443) on #mCSB_2_container > ul > li:nth-child(1) > a
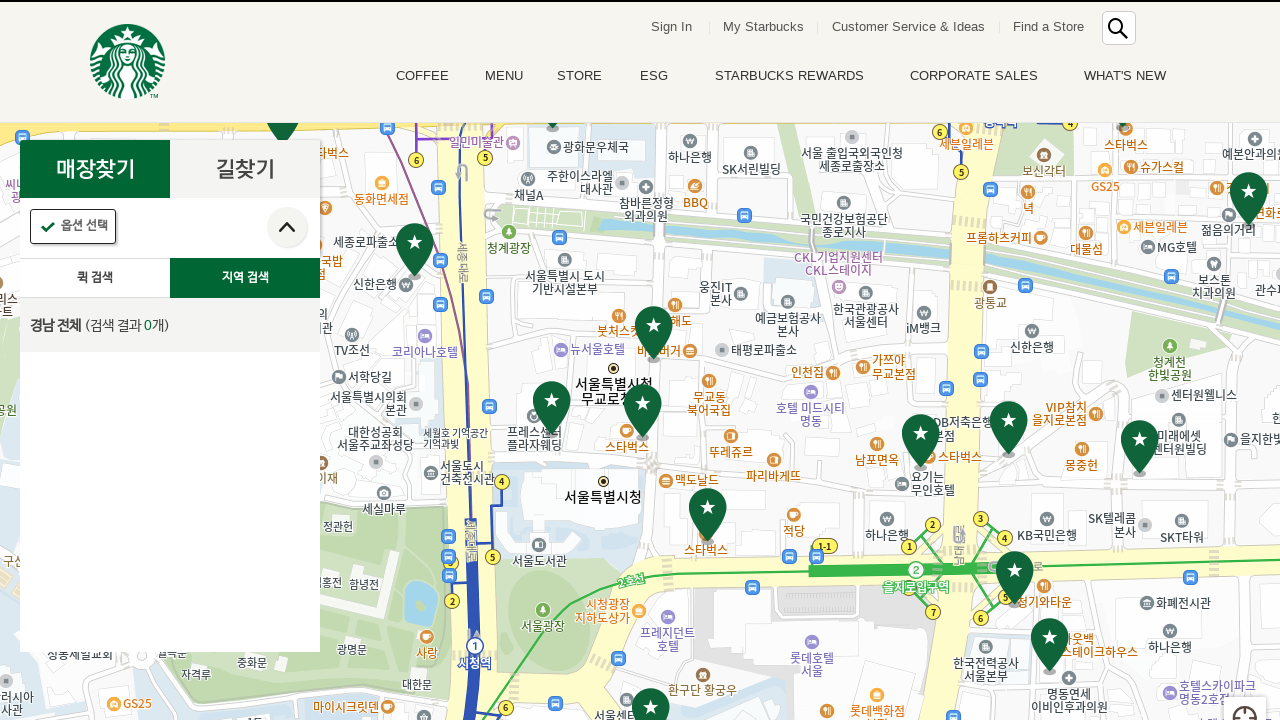

Store results loaded successfully
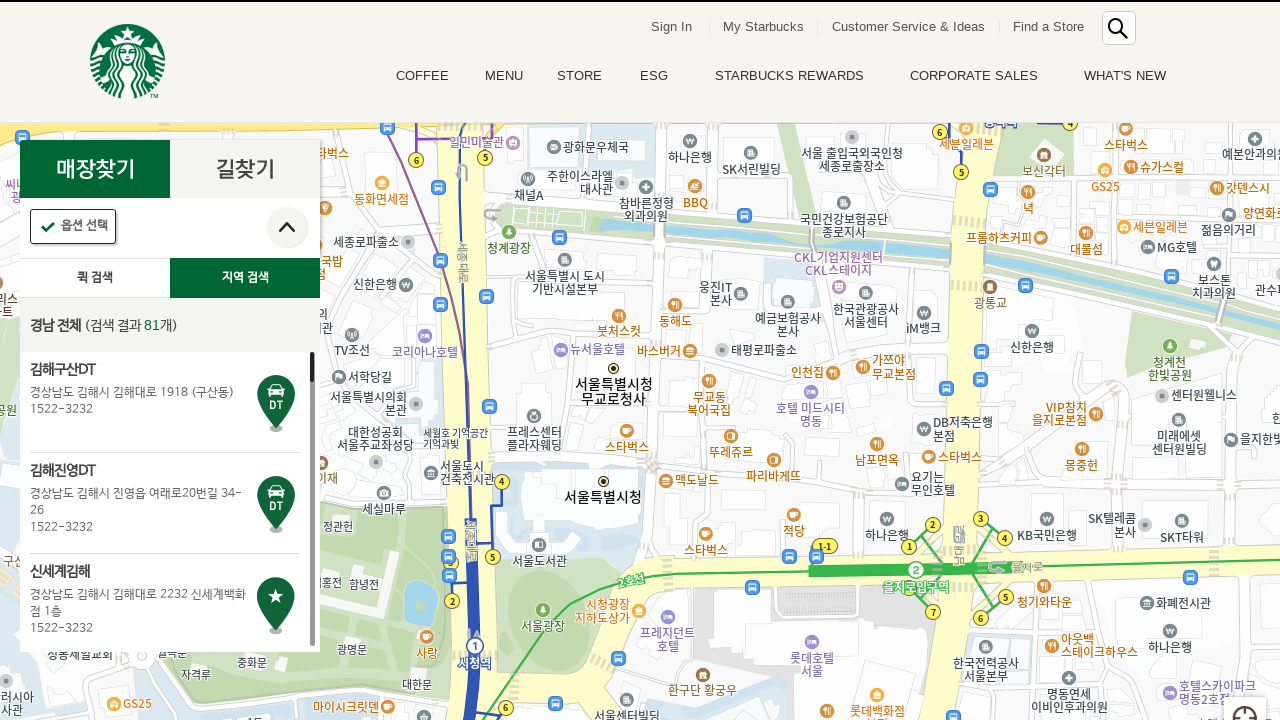

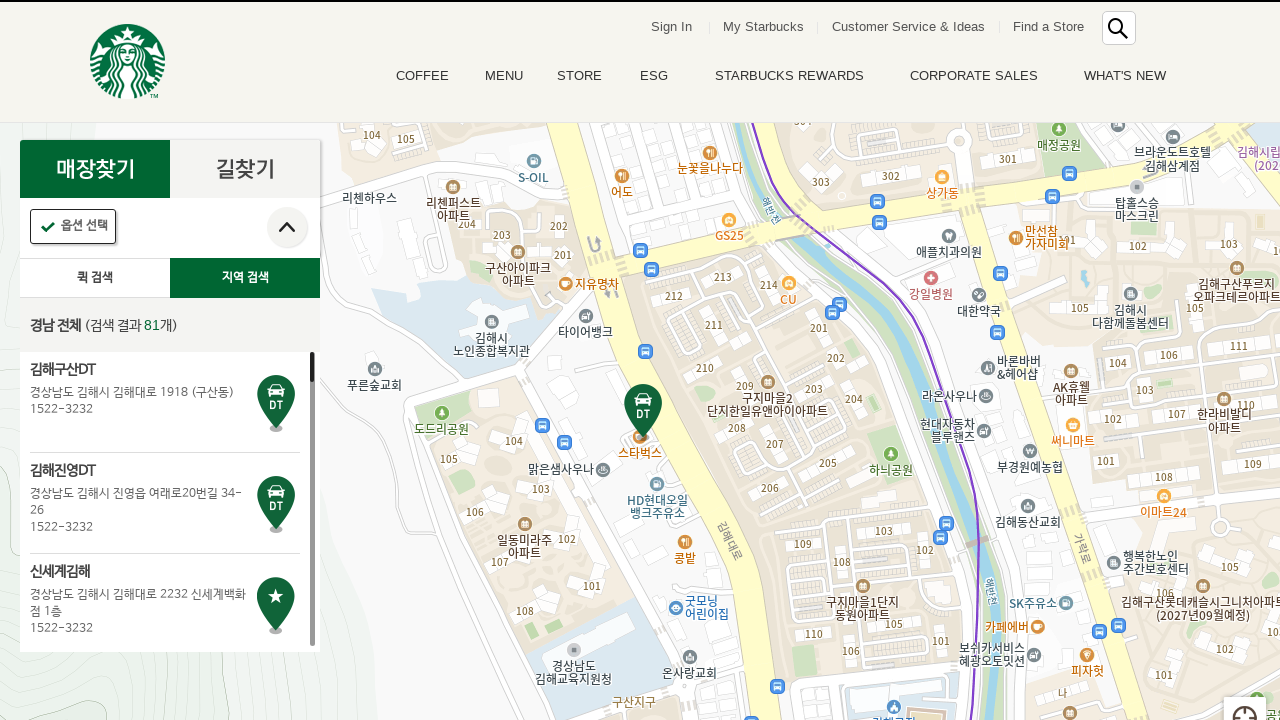